Tests form validation with an already-used email address, expecting an error message about already having the collectible

Starting URL: https://mint.poap.studio/version-72bms/index-20/customdemoflow05

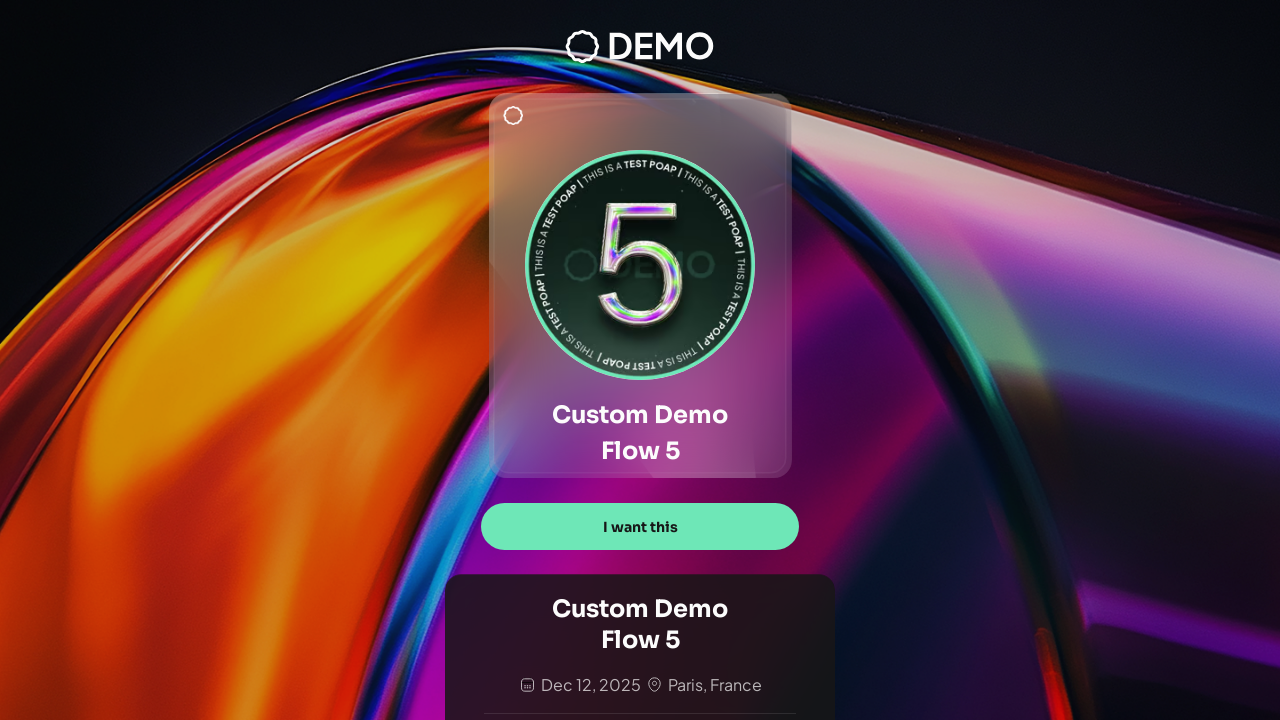

Page loaded and network idle
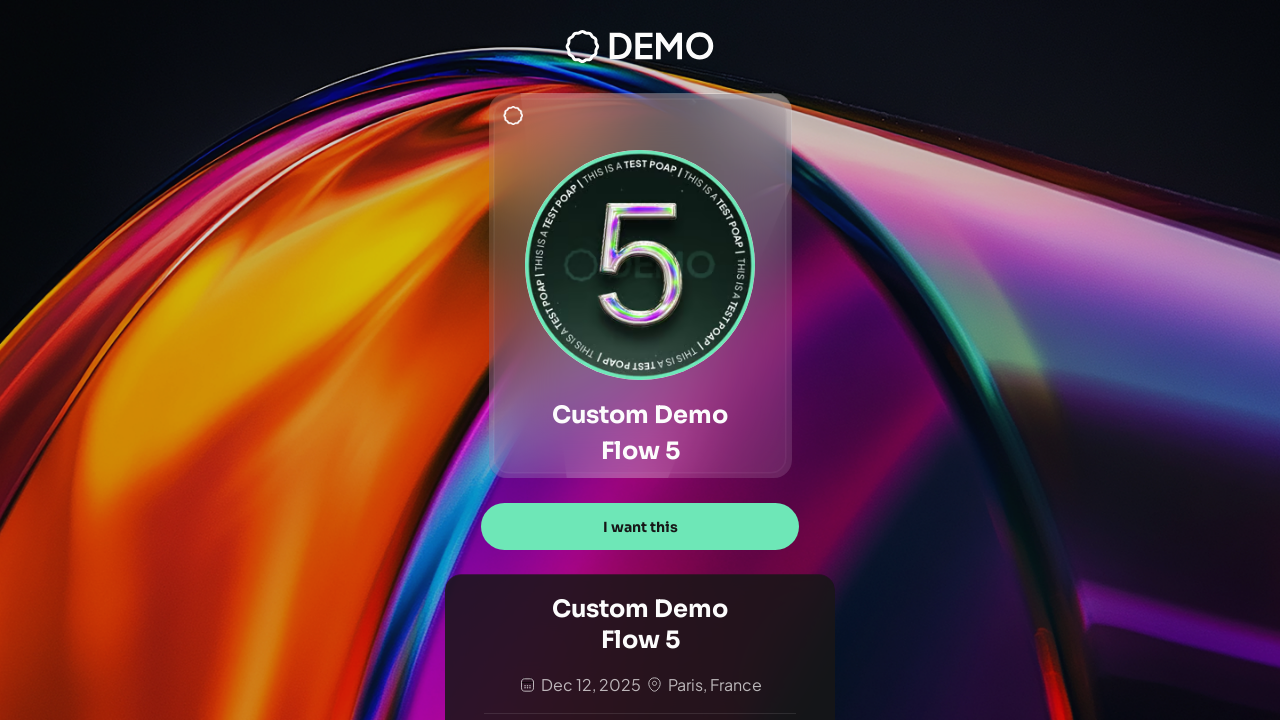

Waited 2 seconds for page stabilization
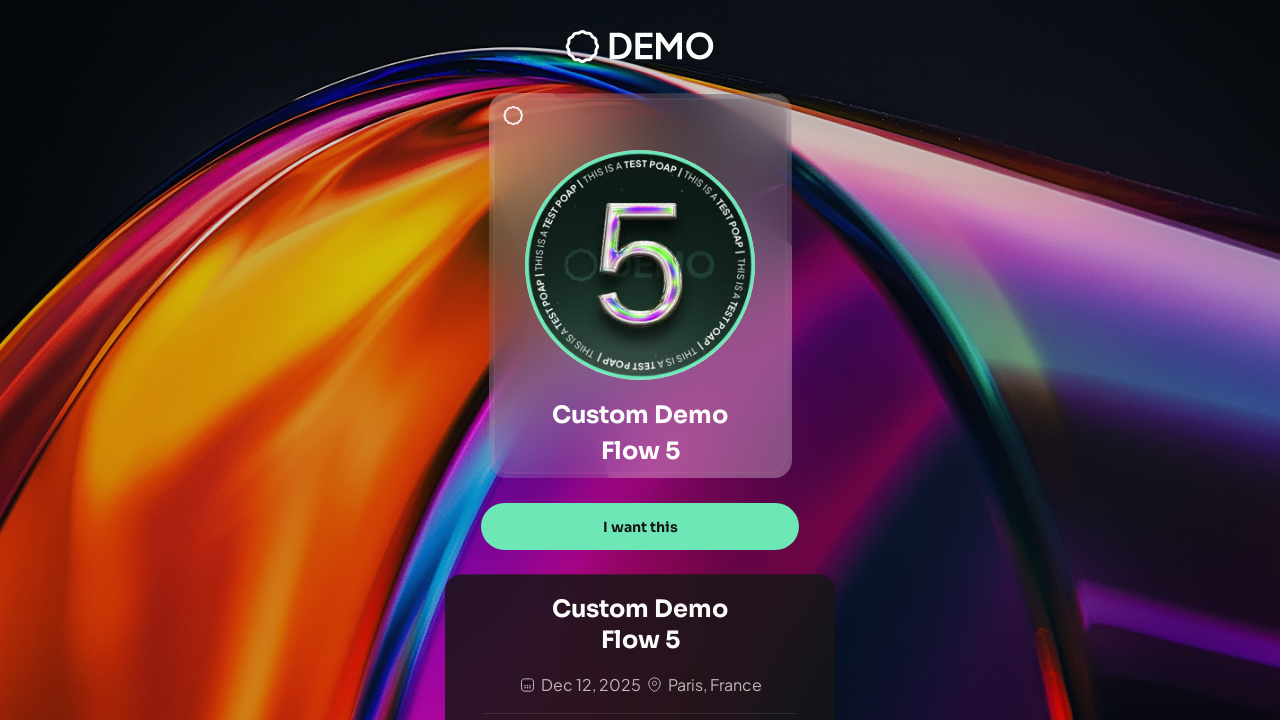

Clicked 'I want this' button at (640, 527) on text="I want this"
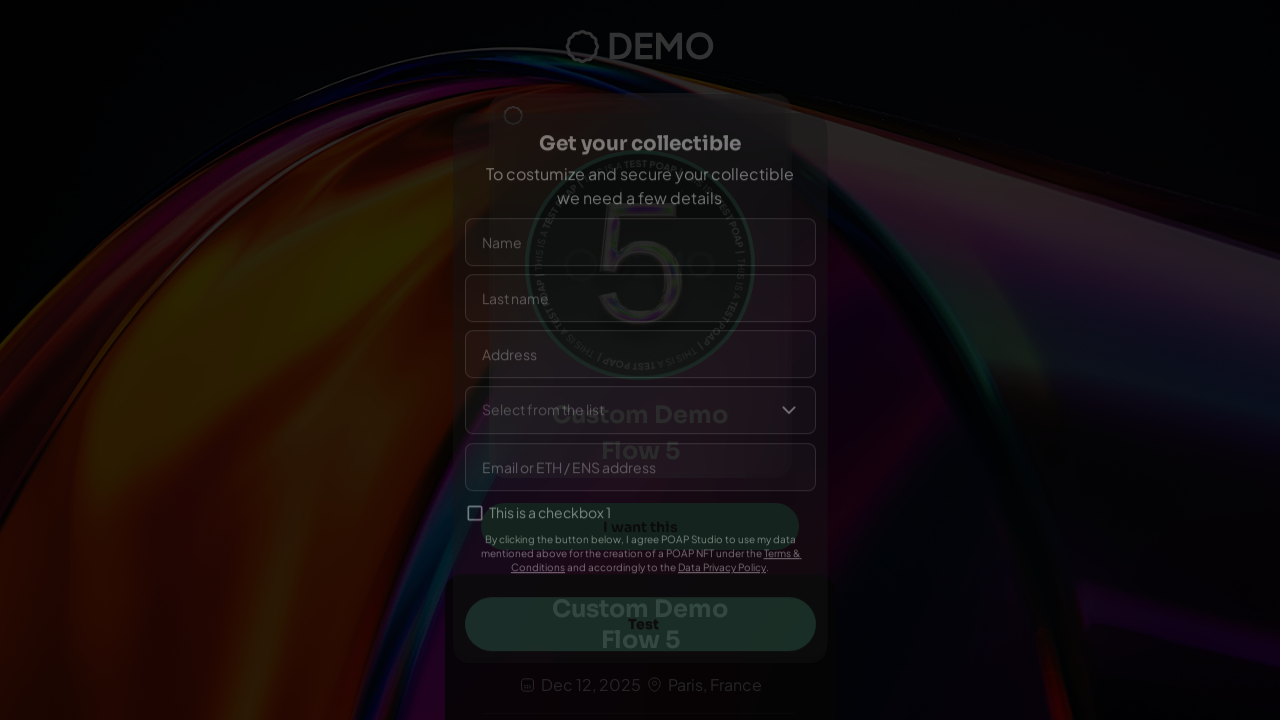

Waited 1.5 seconds after clicking 'I want this'
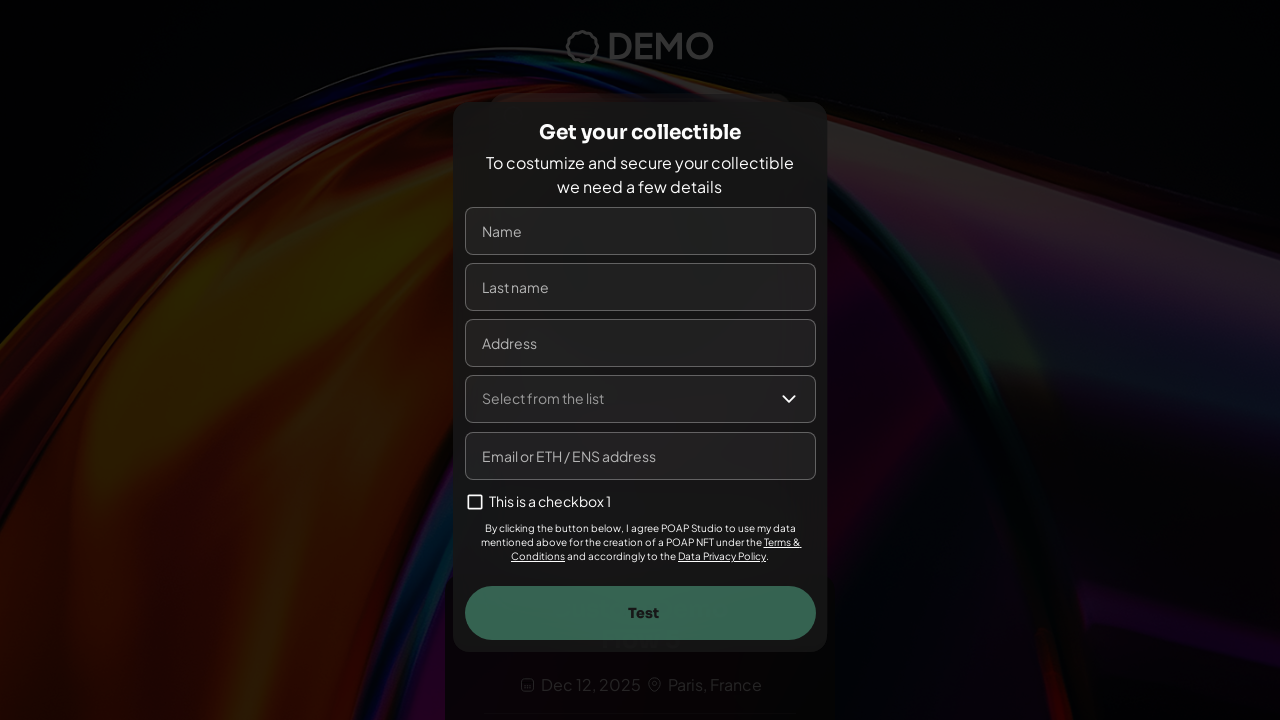

Filled name field with 'Juan Carlos' on input[name="name"], input[placeholder*="Name"], input[placeholder*="name"]
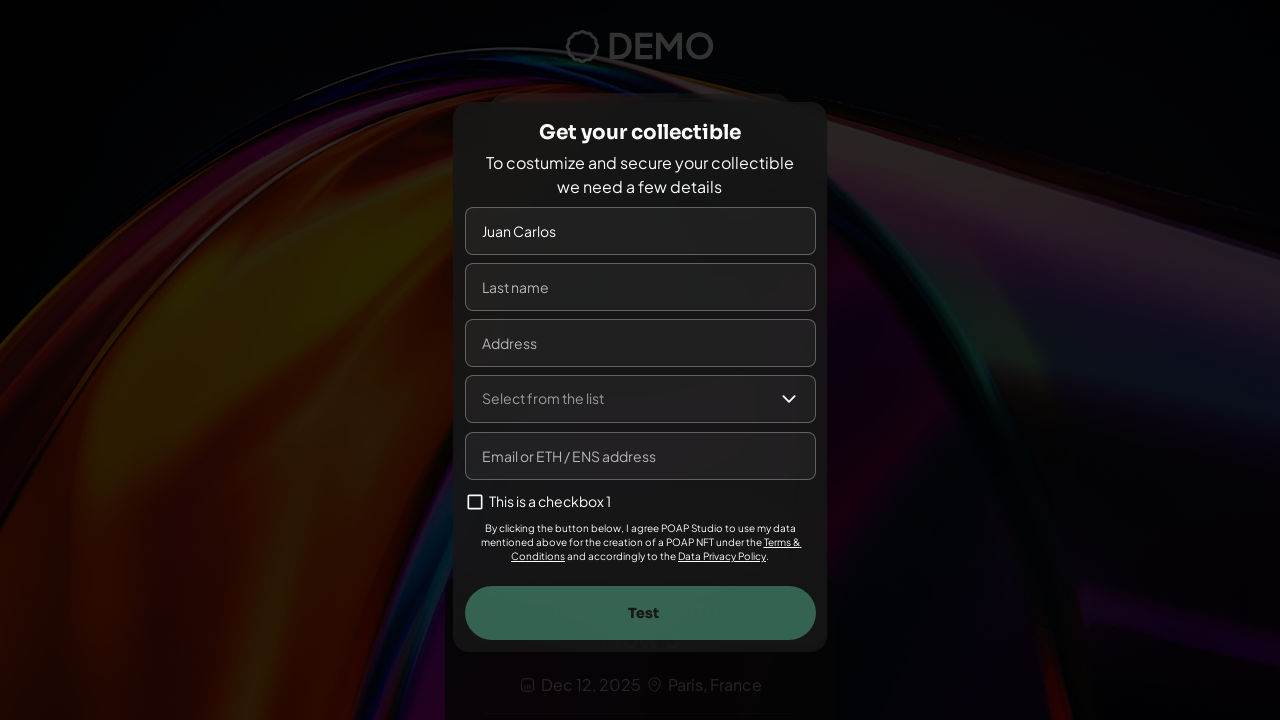

Filled last name field with 'Rodríguez' on input[name="lastname"], input[name="lastName"], input[placeholder*="Last"], inpu
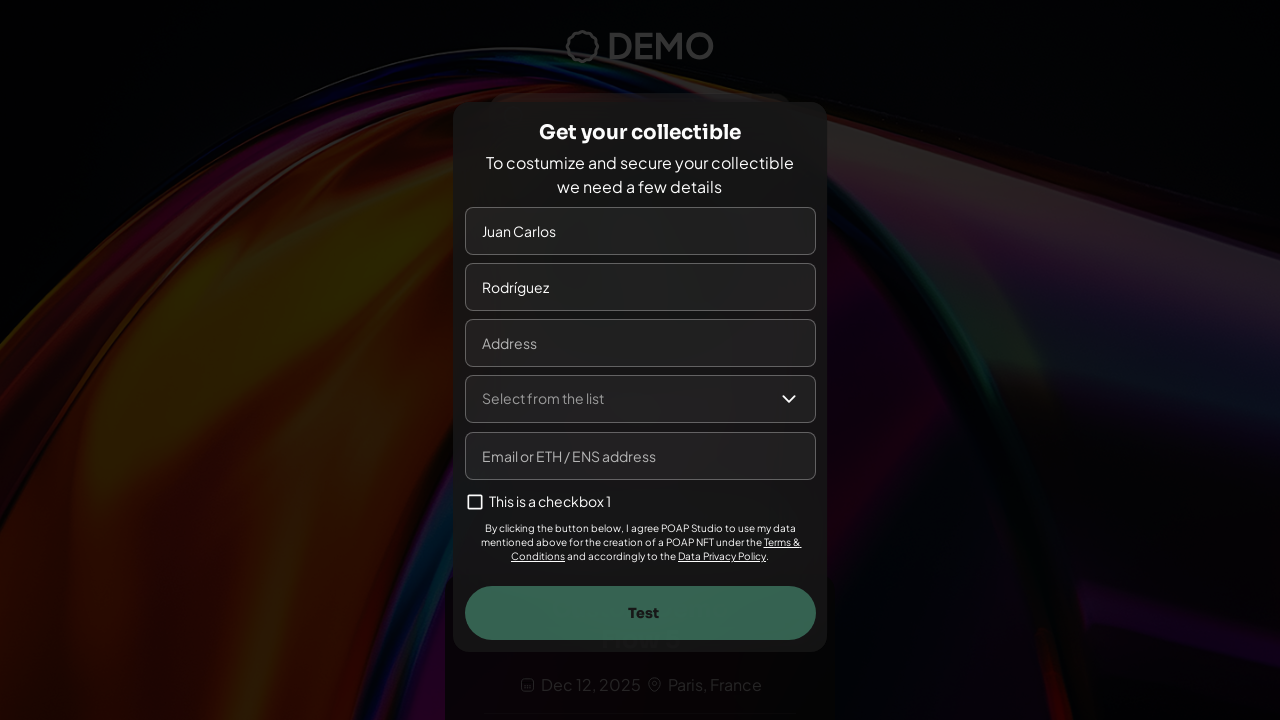

Filled address field with '123 Main Street, Apt 4B' on input[name="address"], input[placeholder*="Address"], input[placeholder*="addres
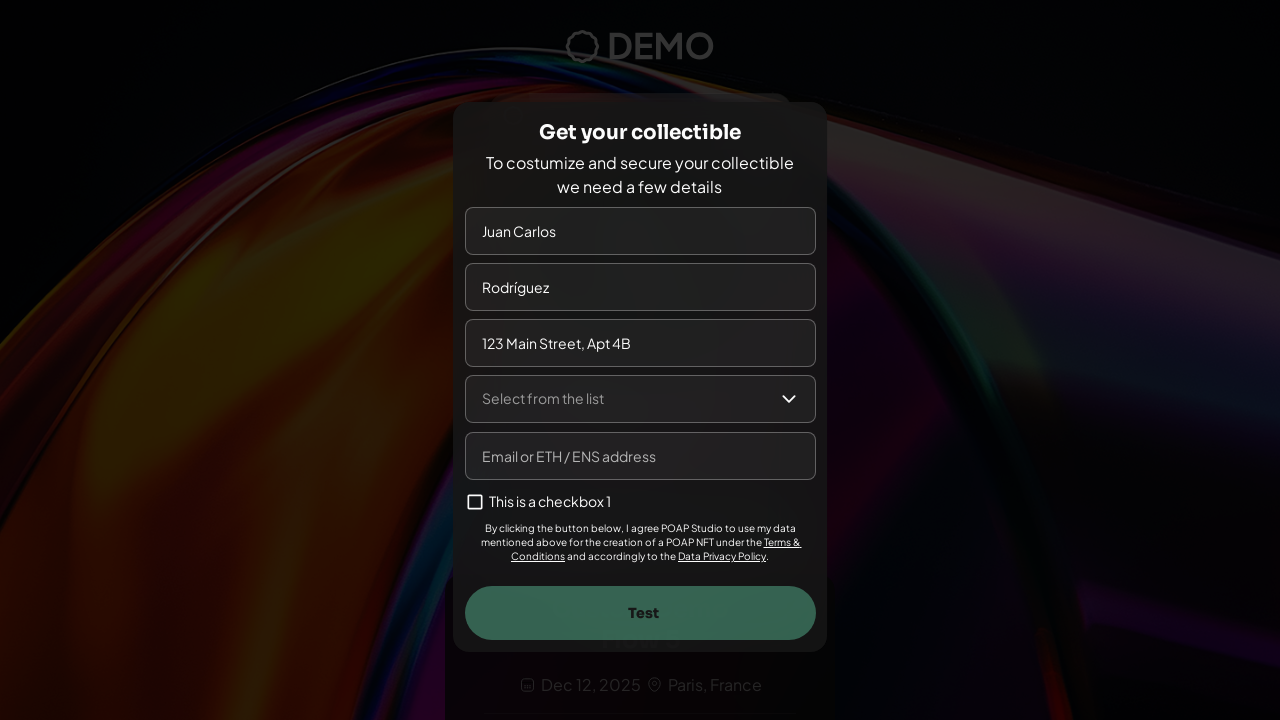

Clicked 'Select from the list' dropdown at (542, 398) on text="Select from the list"
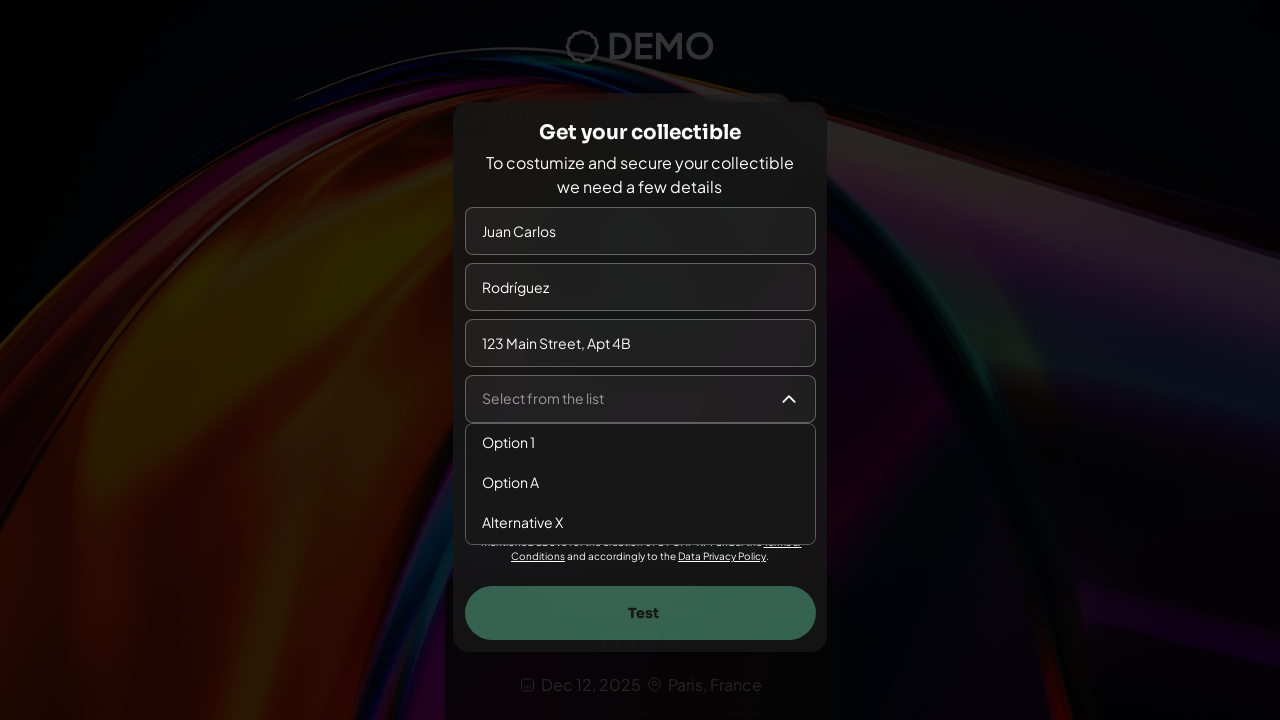

Waited 800ms for dropdown to open
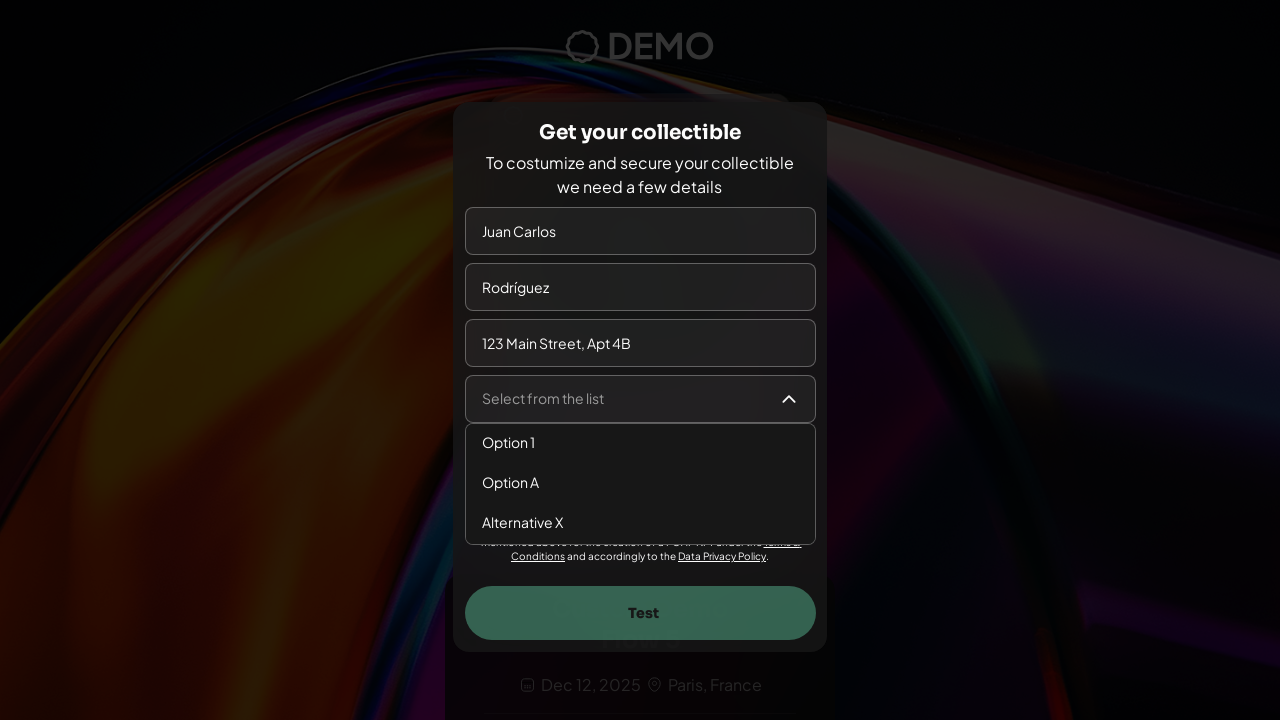

Selected 'Option 1' from dropdown at (508, 442) on text="Option 1"
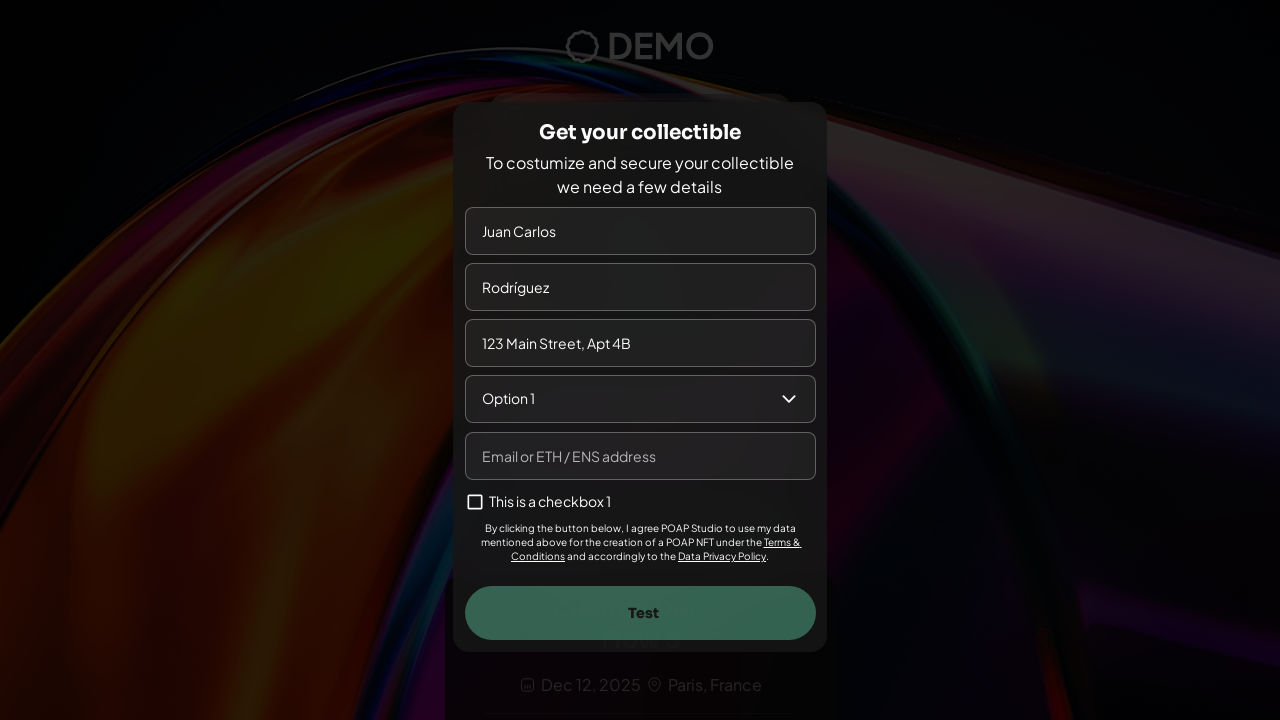

Waited 500ms after selecting dropdown option
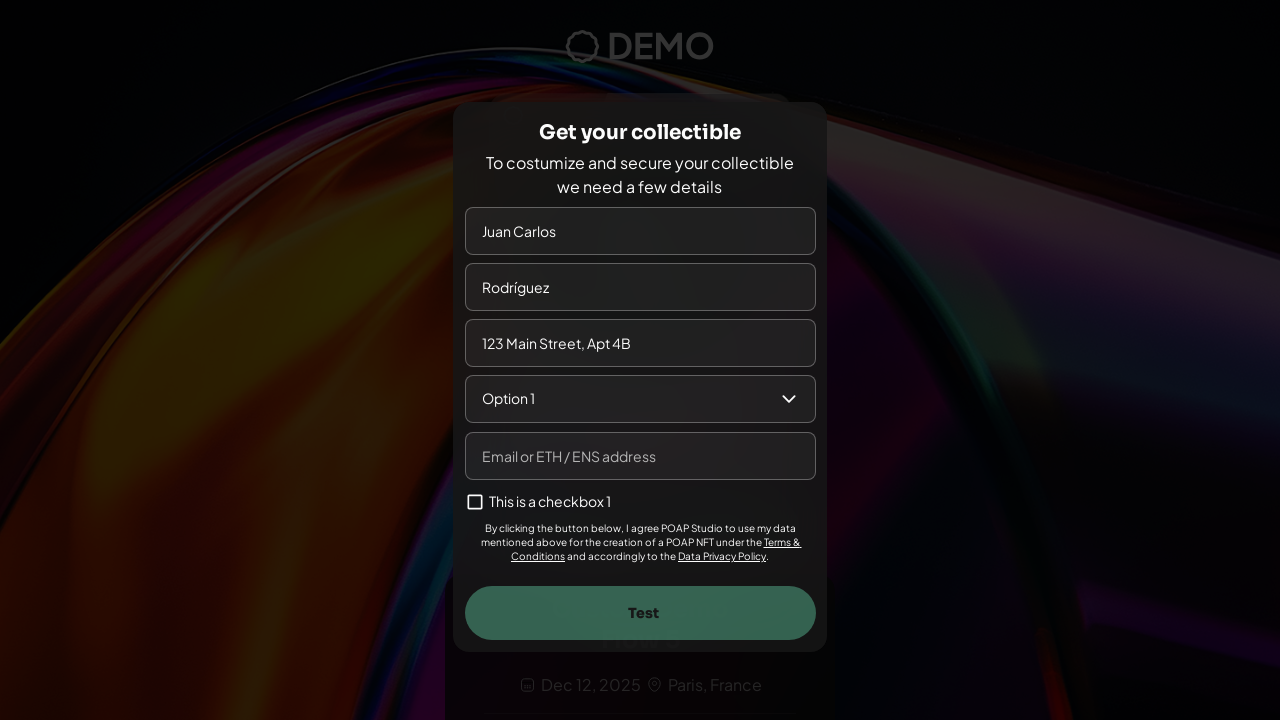

Filled email field with already-used email 'test@example.com' on input[name="email"], input[type="email"], input[placeholder*="Email"], input[pla
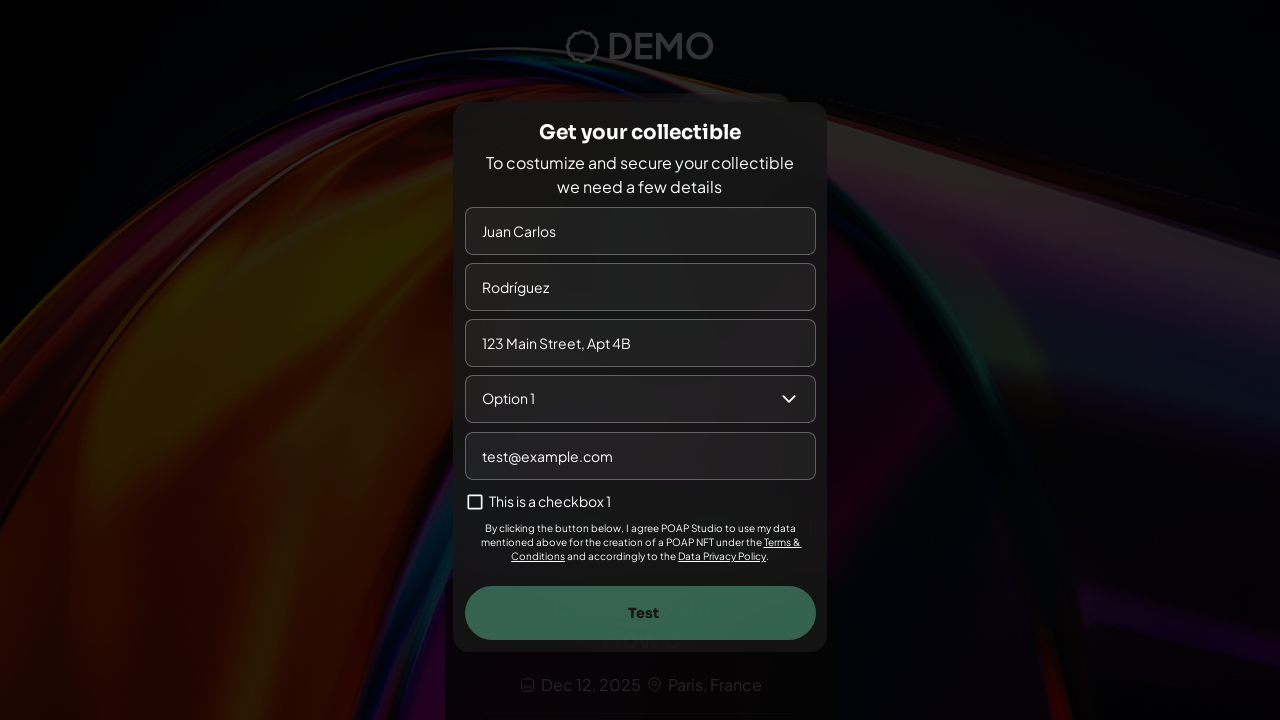

Waited 500ms after entering email
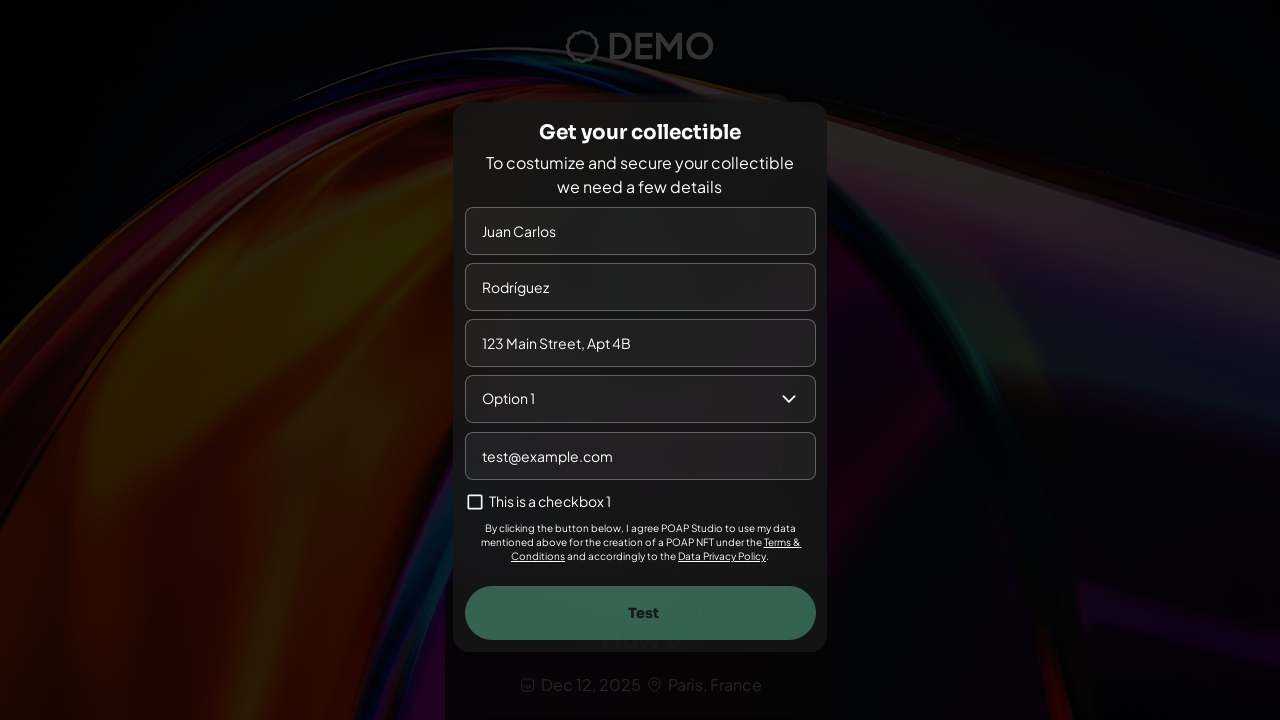

Test button became visible
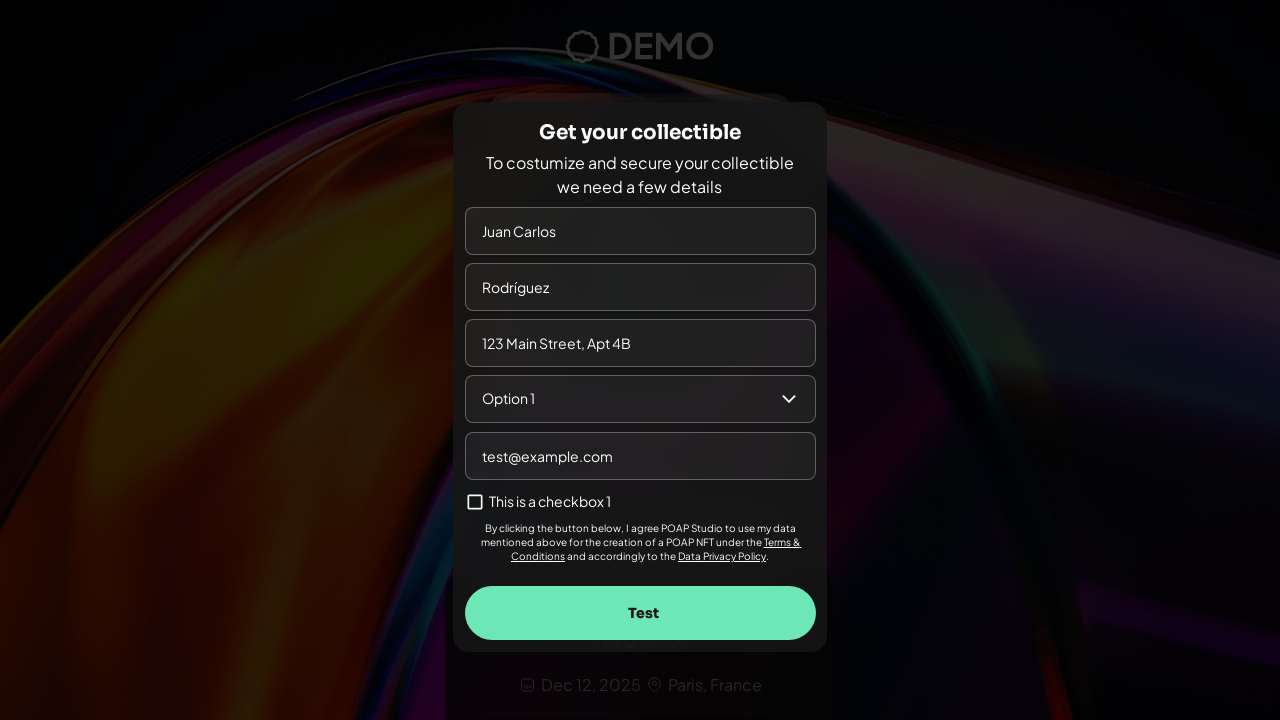

Waited 500ms before clicking Test button
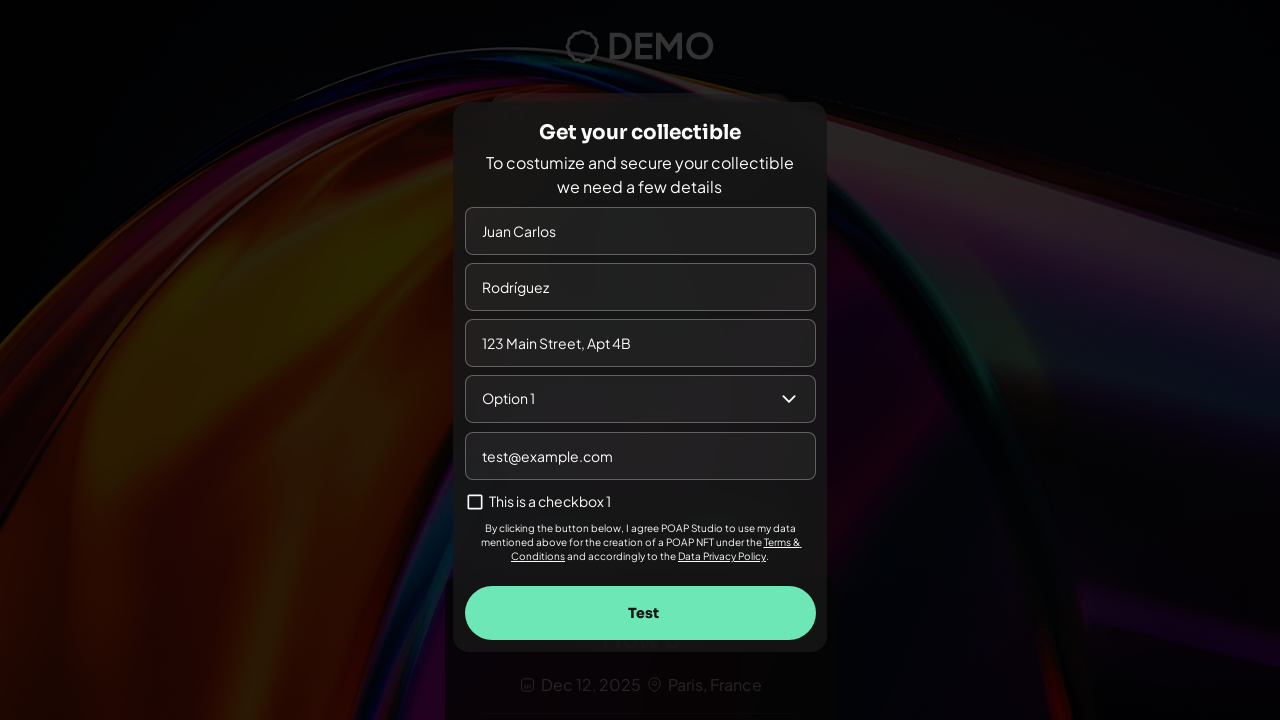

Clicked Test button to submit form at (643, 613) on text="Test"
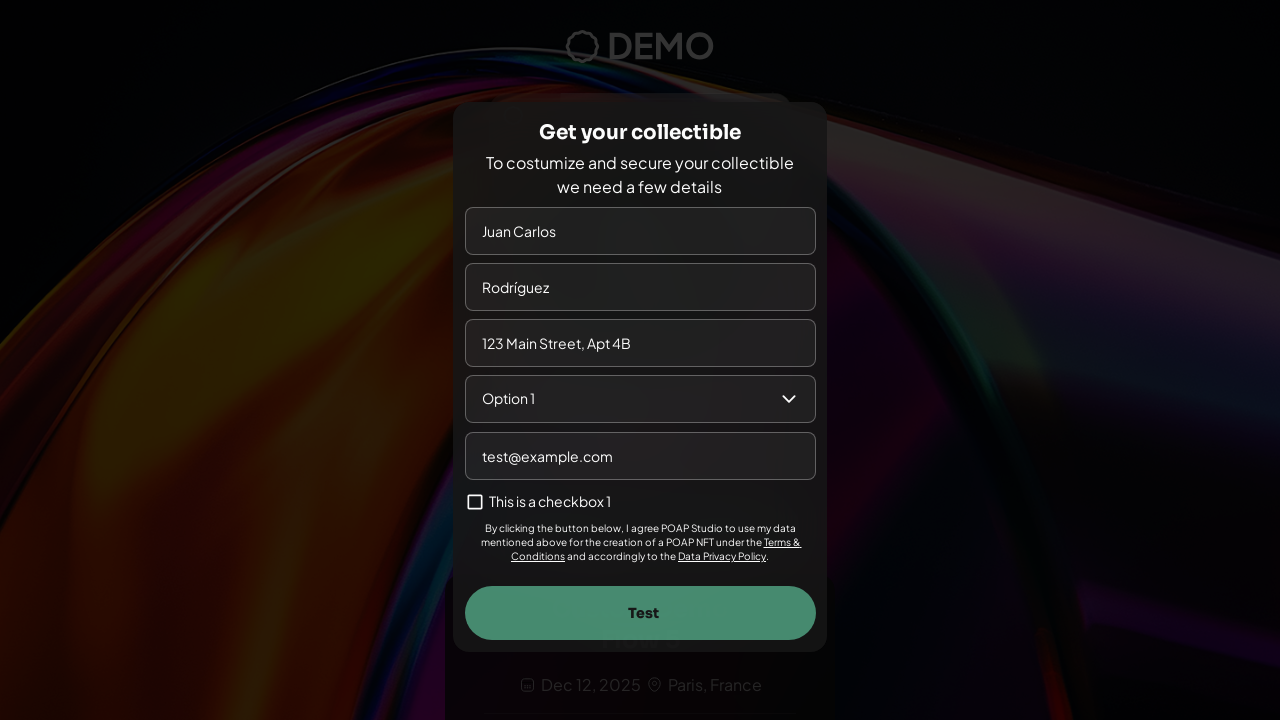

Waited 5 seconds for error message to appear
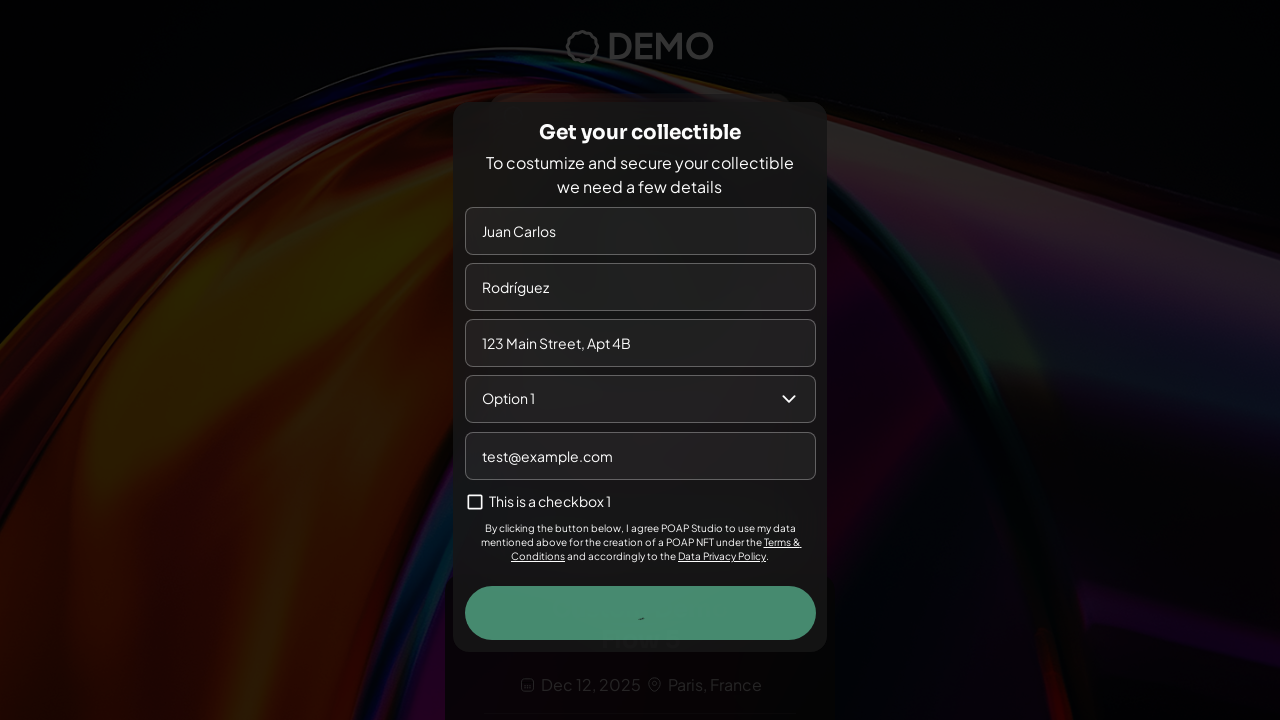

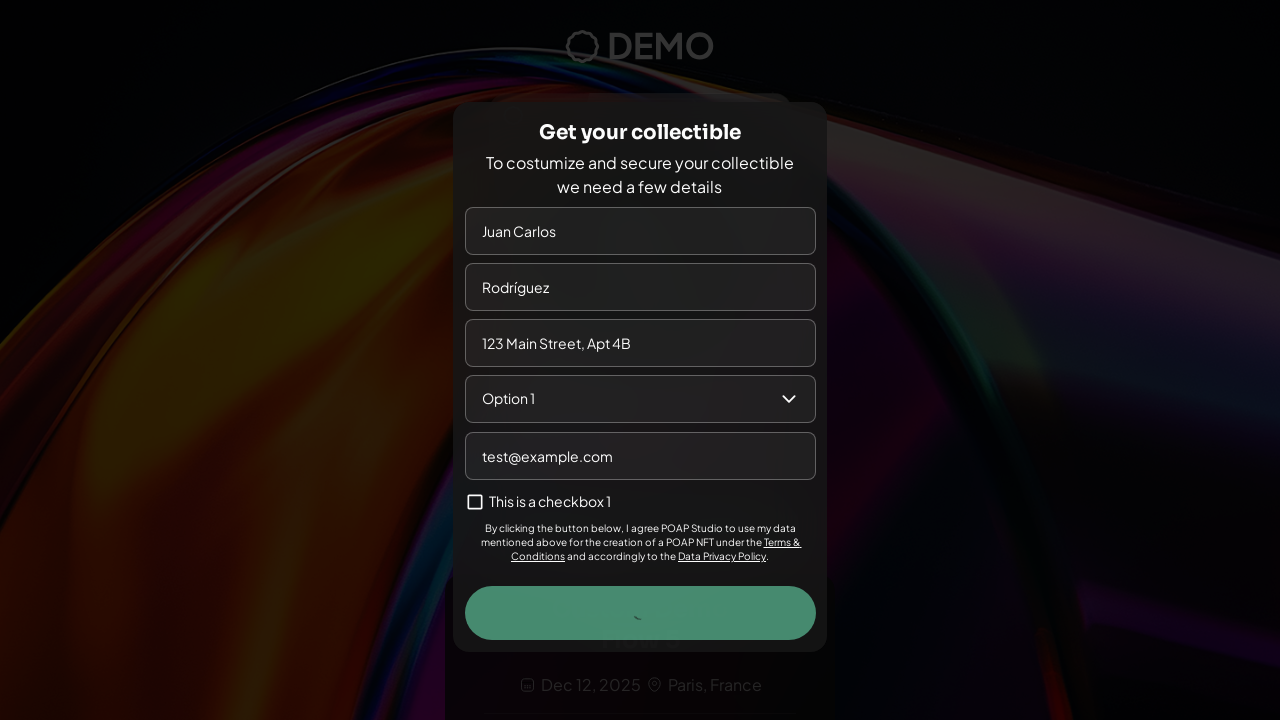